Tests JavaScript alert handling by entering a name, triggering an alert, verifying the alert text contains the entered name, accepting it, then triggering a confirmation alert and responding based on its content

Starting URL: https://rahulshettyacademy.com/AutomationPractice/

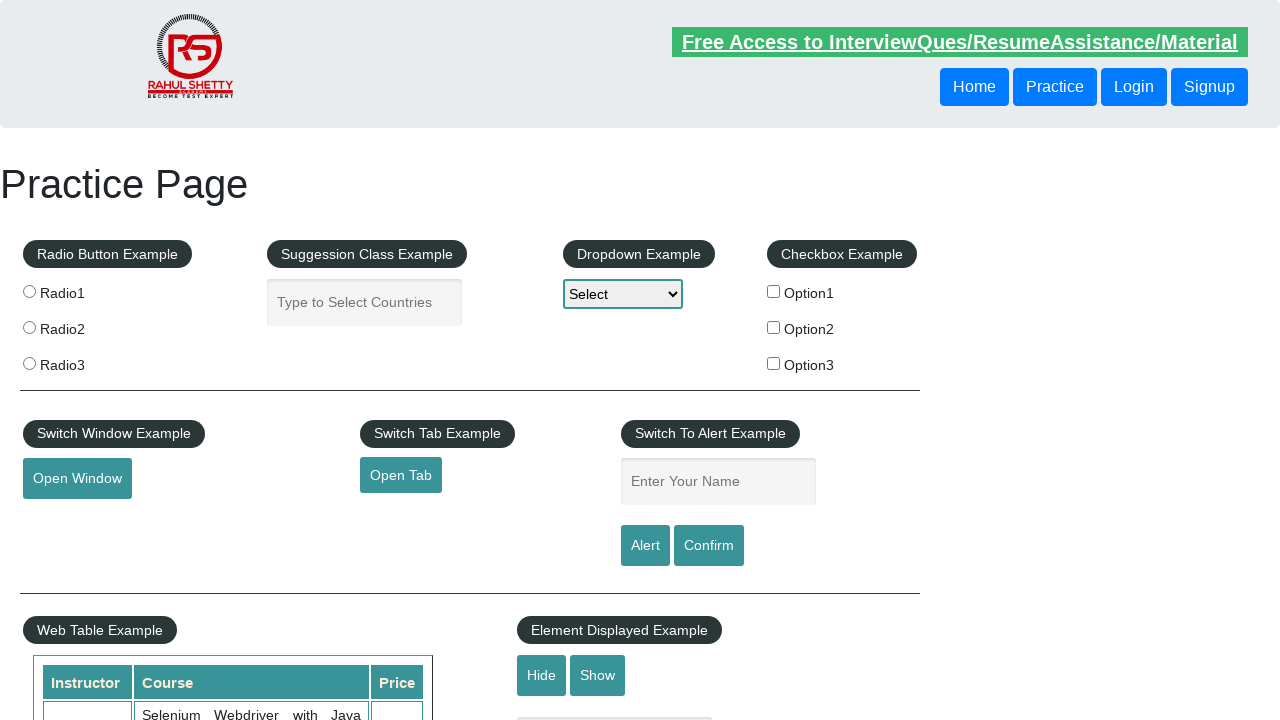

Filled name input field with 'hector' on #name
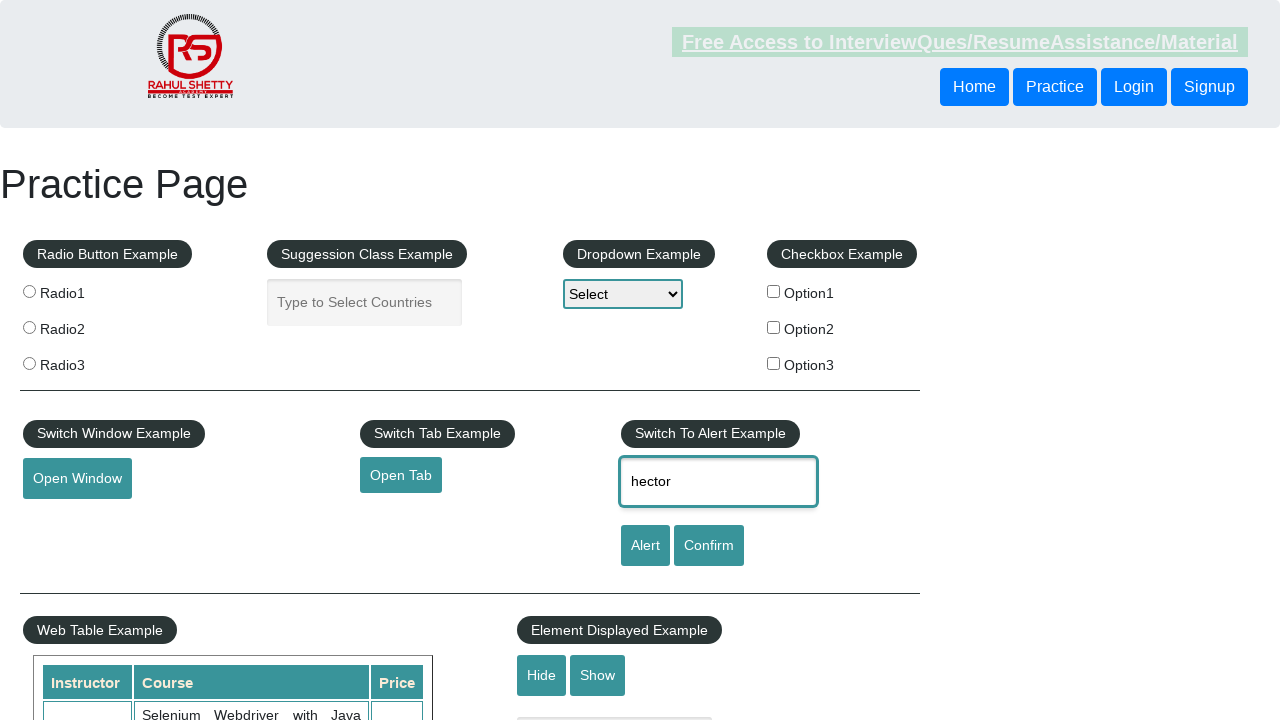

Set up dialog handler for first alert
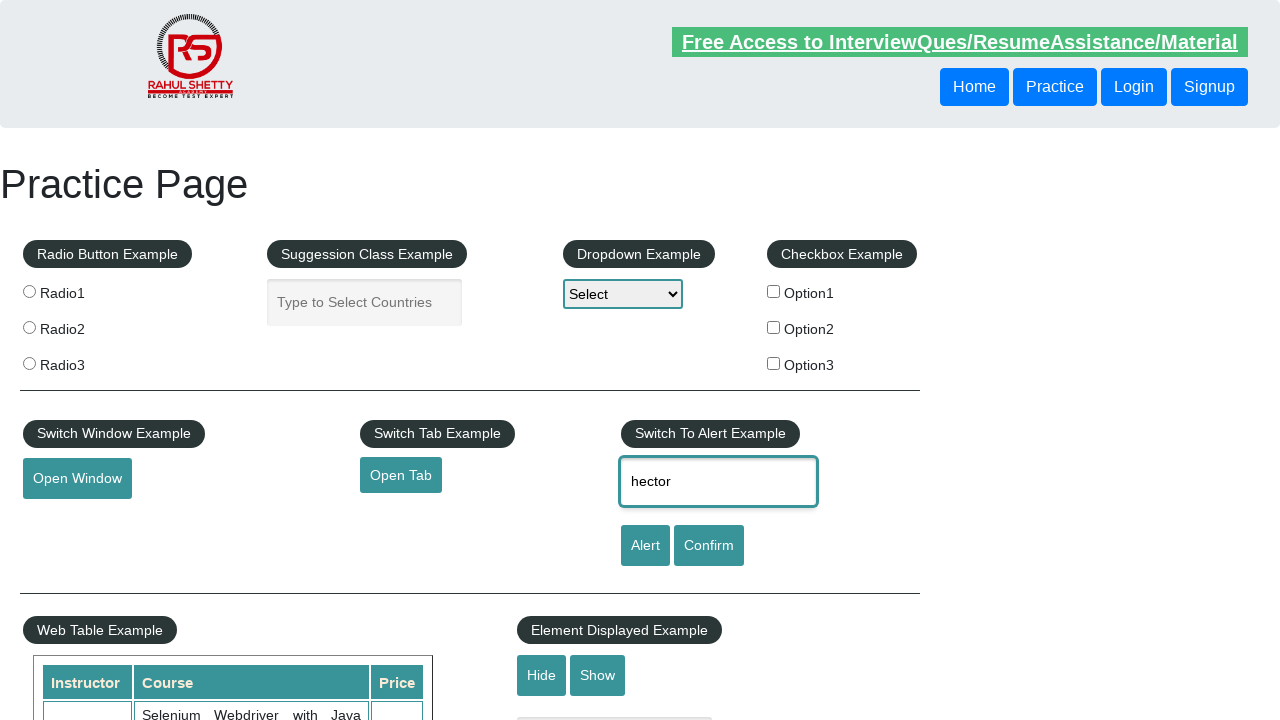

Clicked Alert button to trigger first alert at (645, 546) on input[id='alertbtn']
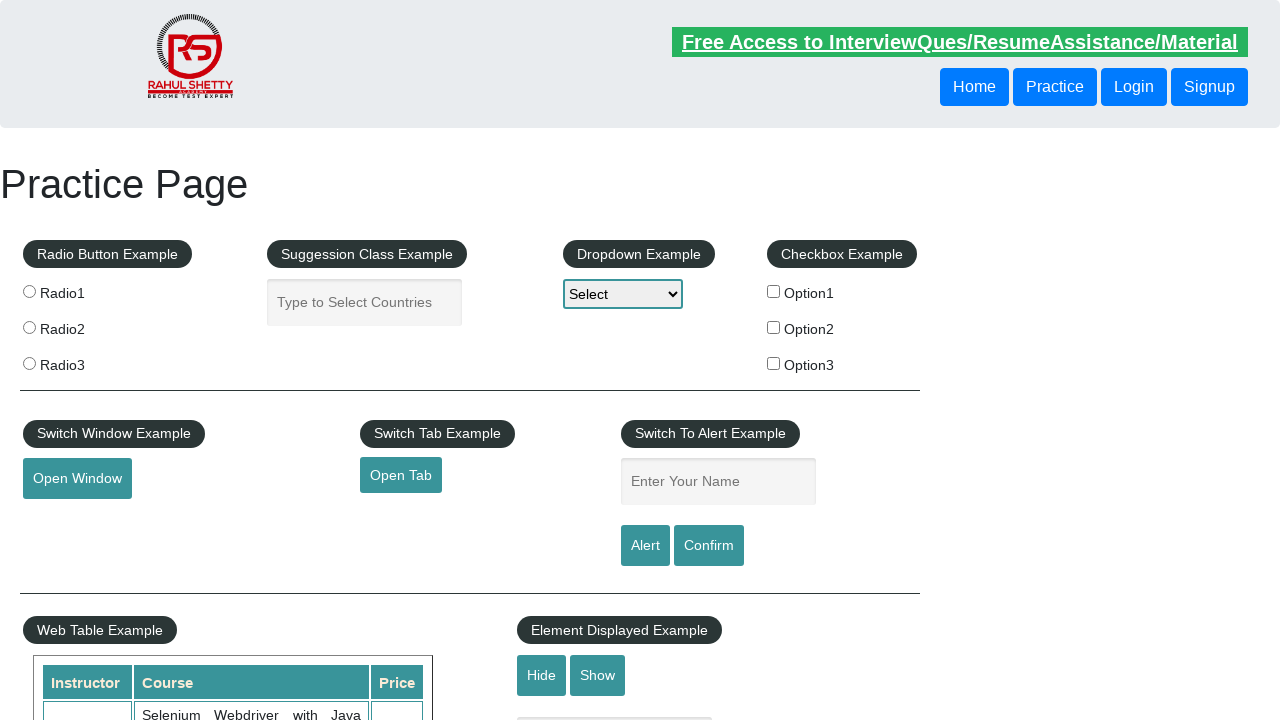

Set up dialog handler for confirmation alert
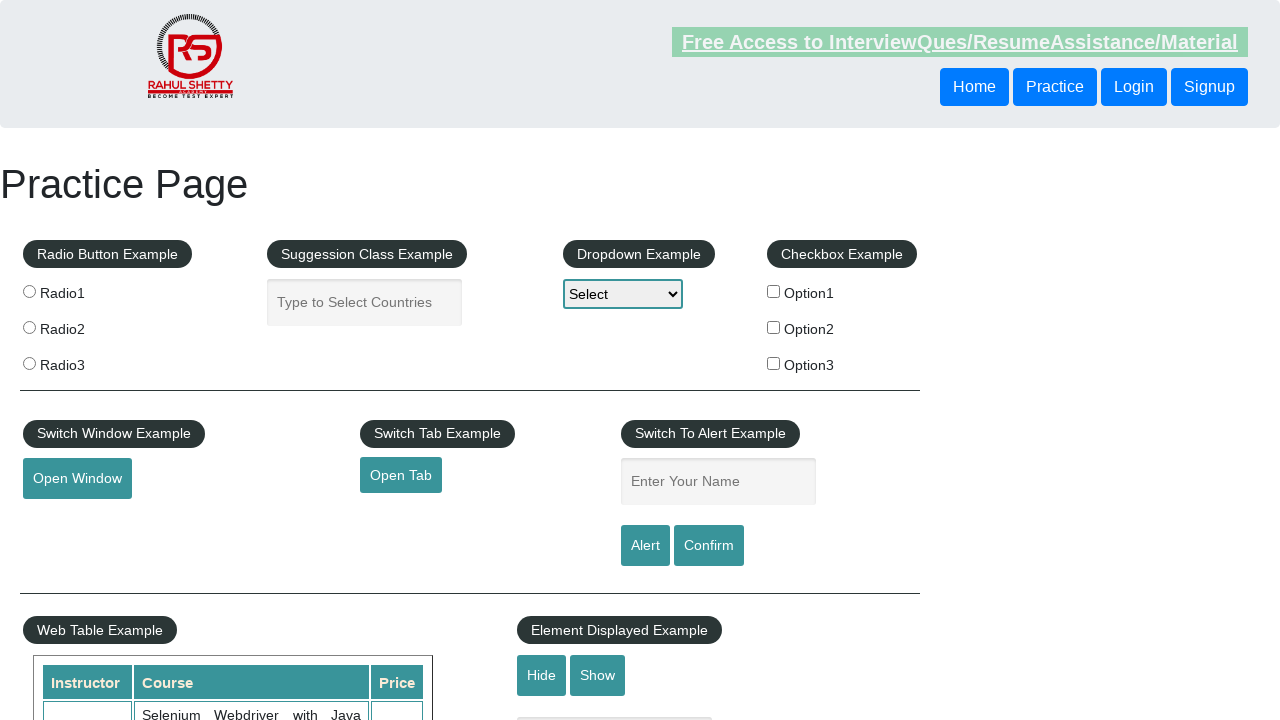

Clicked Confirm button to trigger confirmation alert at (709, 546) on #confirmbtn
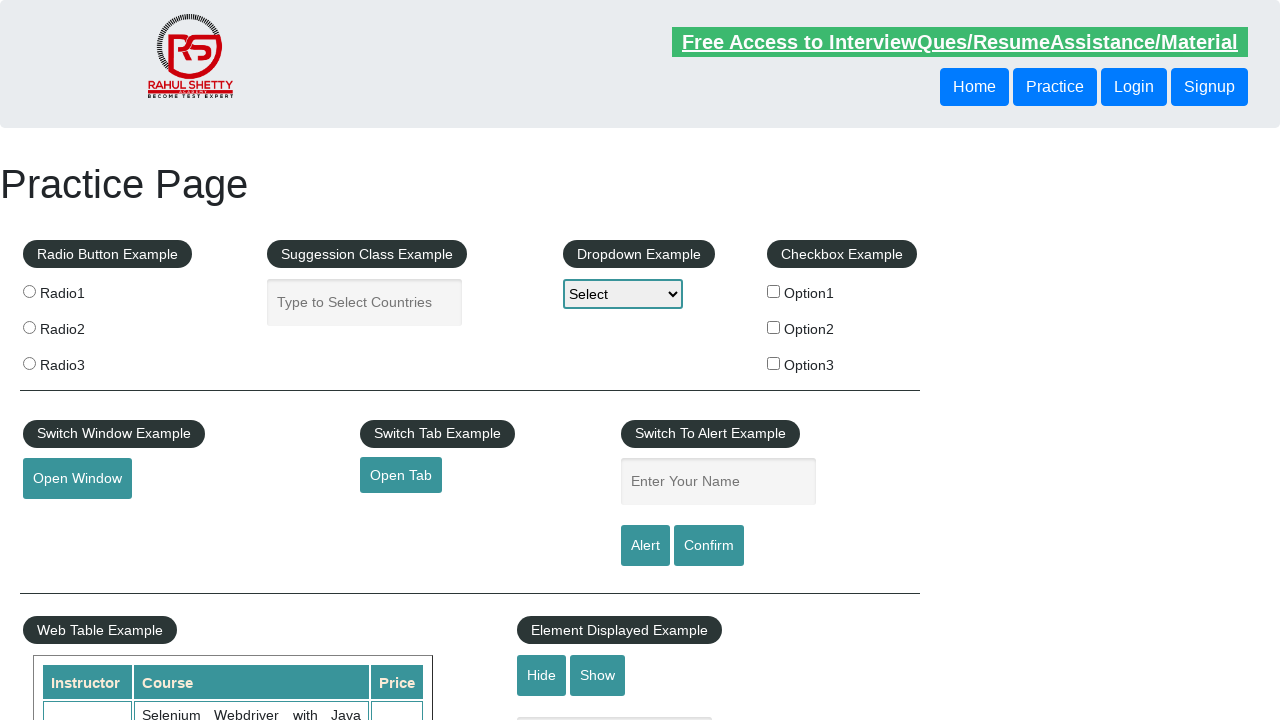

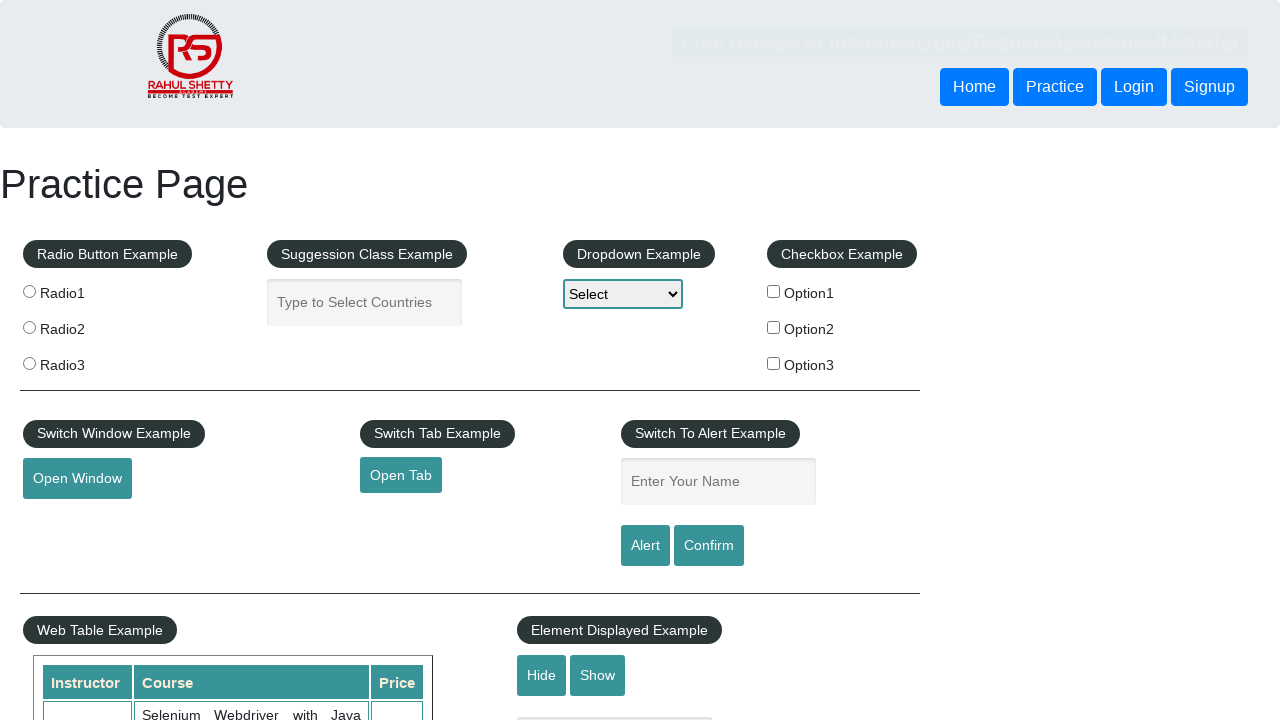